Navigates to the Swiggy food delivery website and maximizes the browser window to verify the page loads successfully.

Starting URL: https://www.swiggy.com/

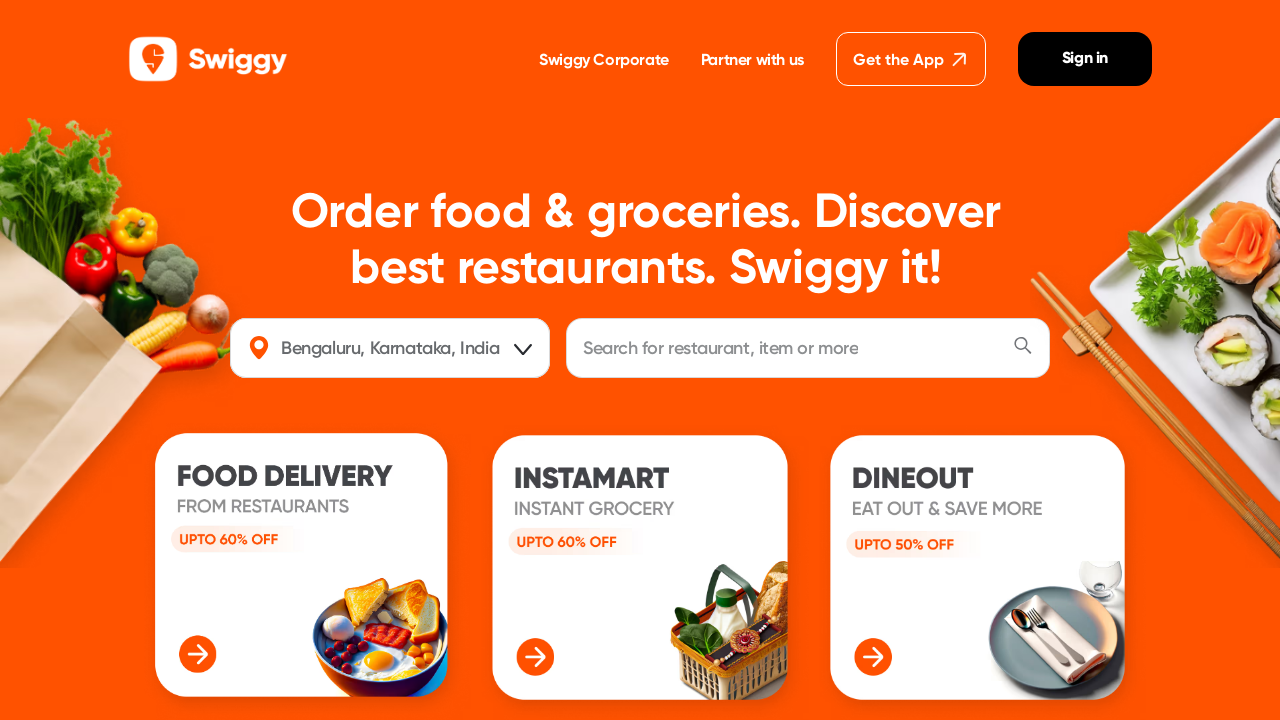

Navigated to Swiggy food delivery website
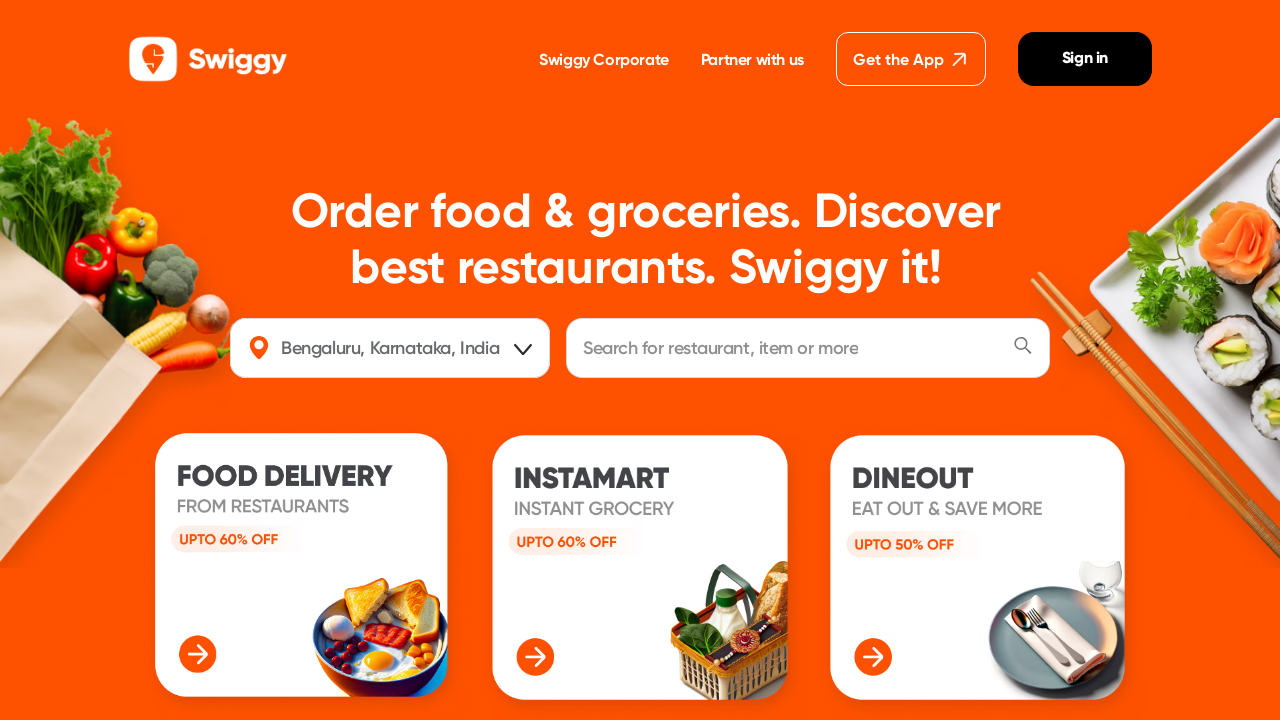

Maximized browser window to 1920x1080
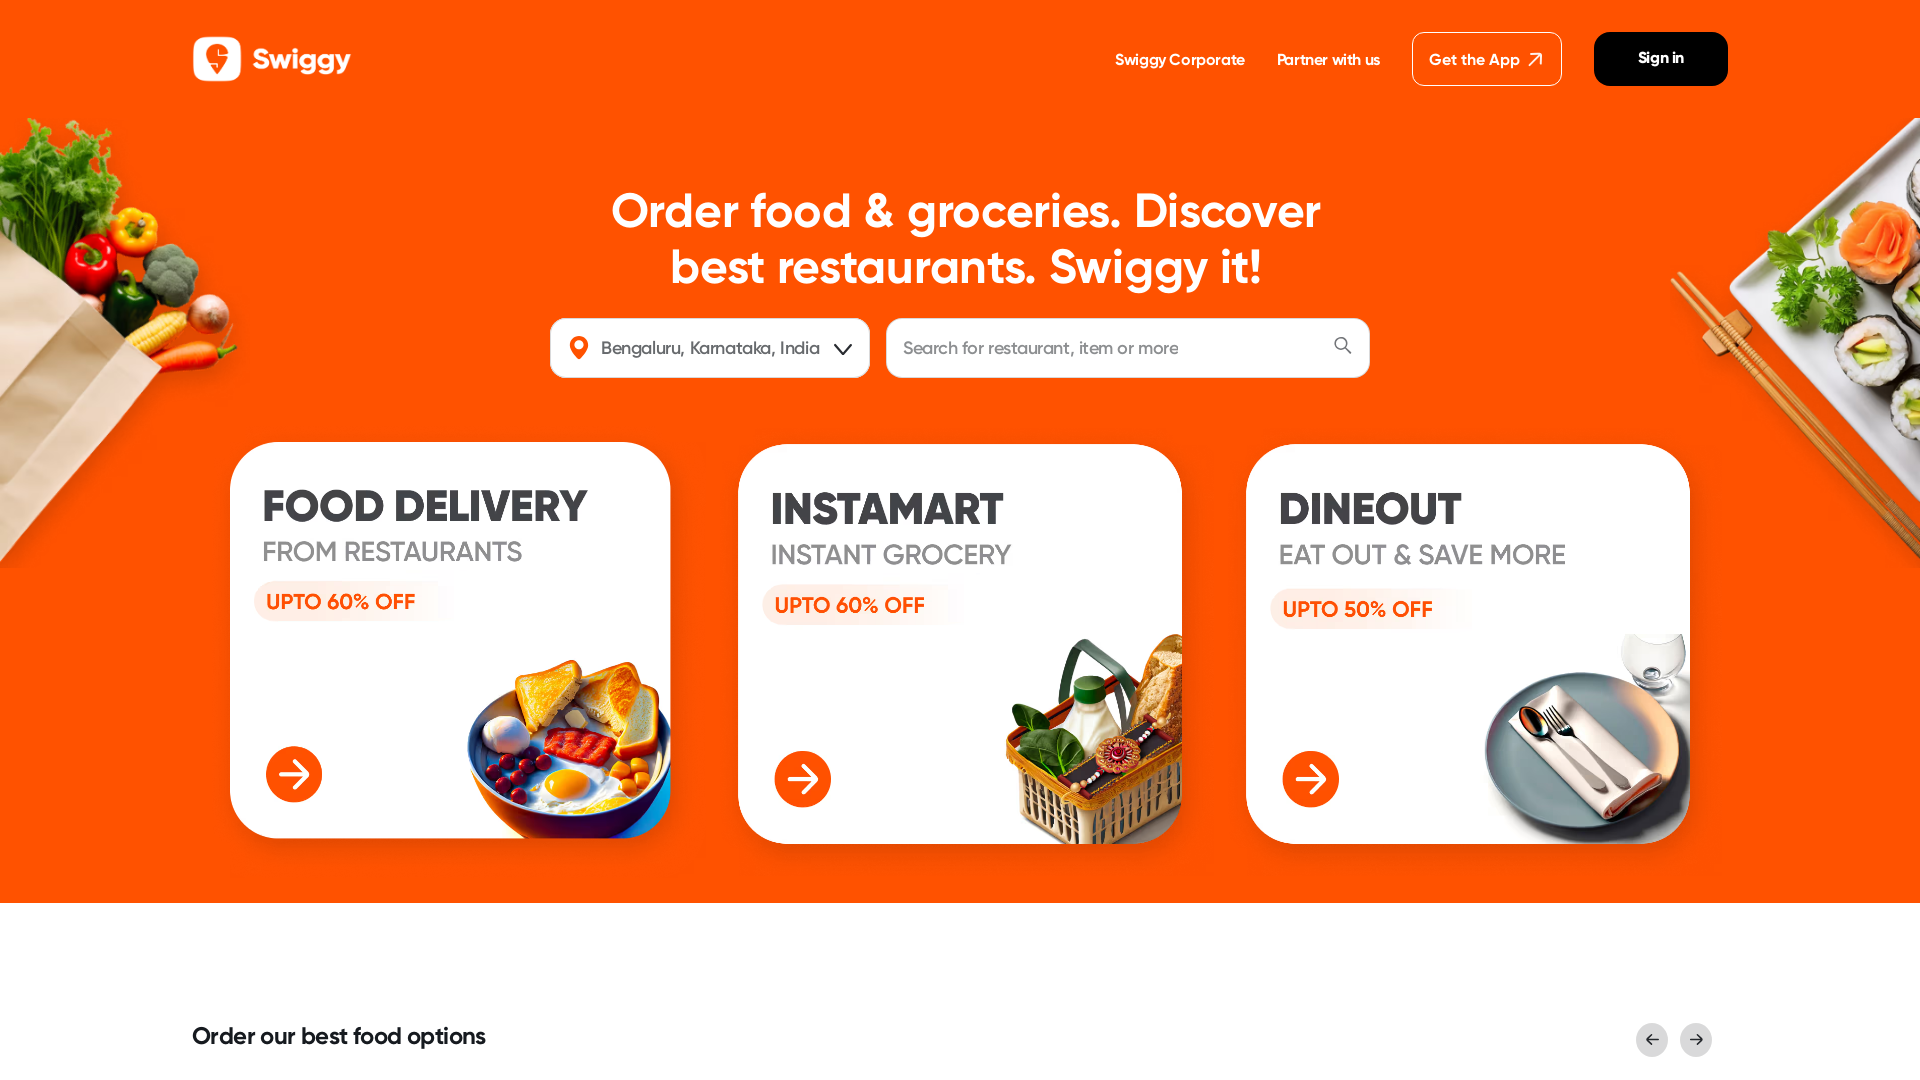

Page loaded successfully - network idle state reached
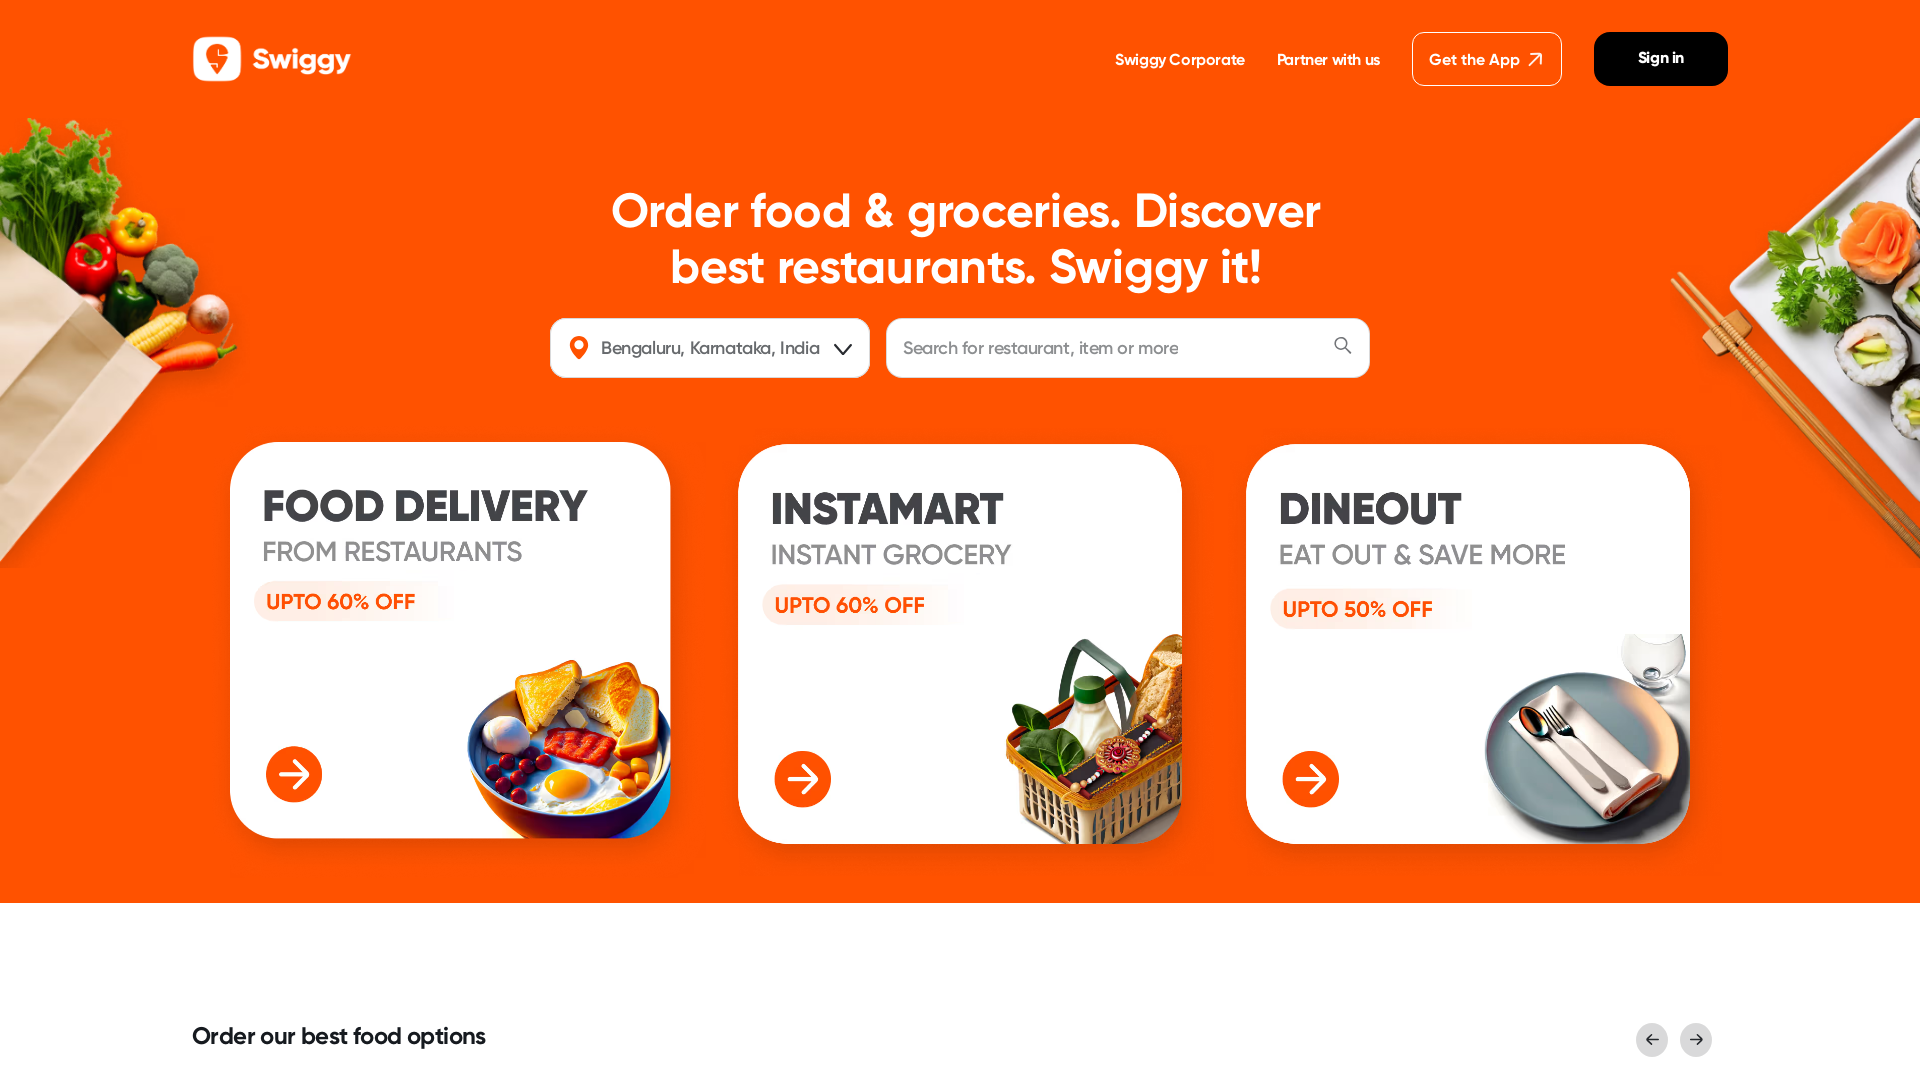

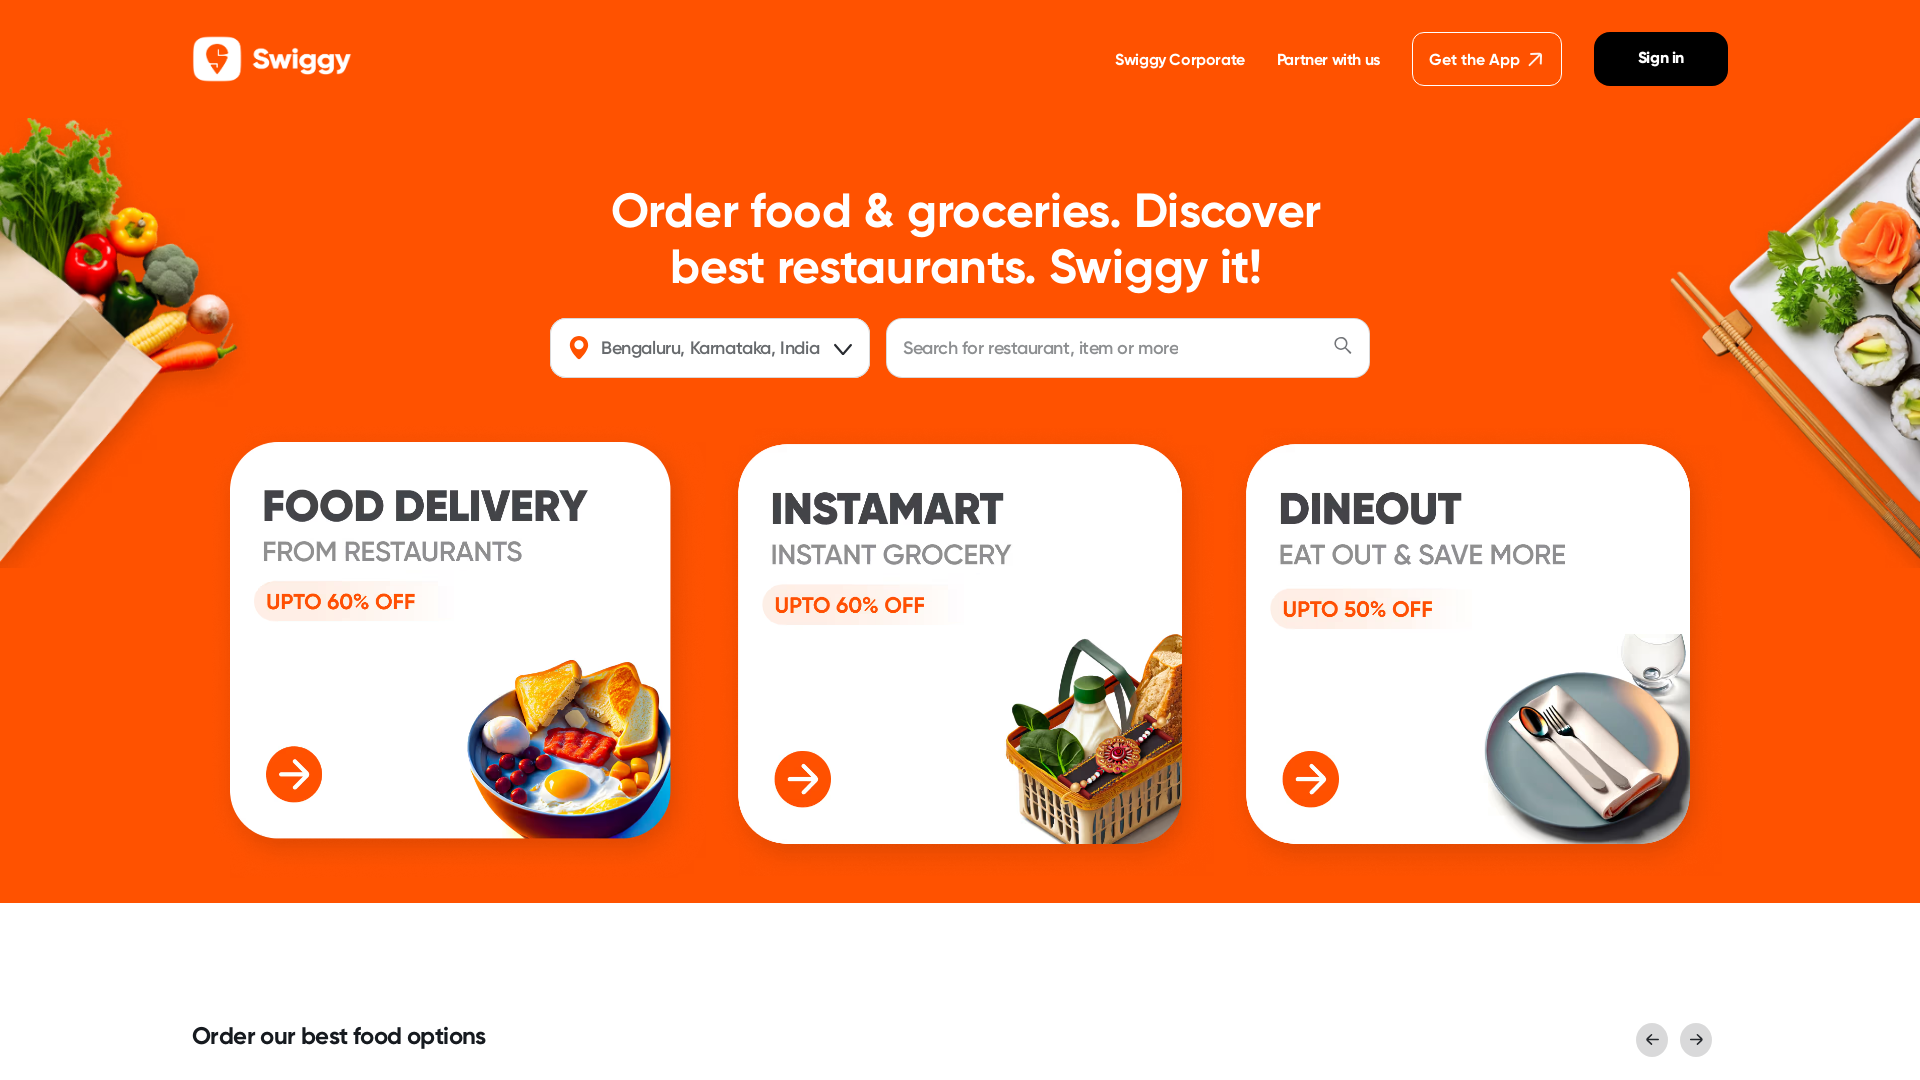